Tests drag and drop functionality by dragging an element and dropping it onto a target area

Starting URL: https://testautomationpractice.blogspot.com/

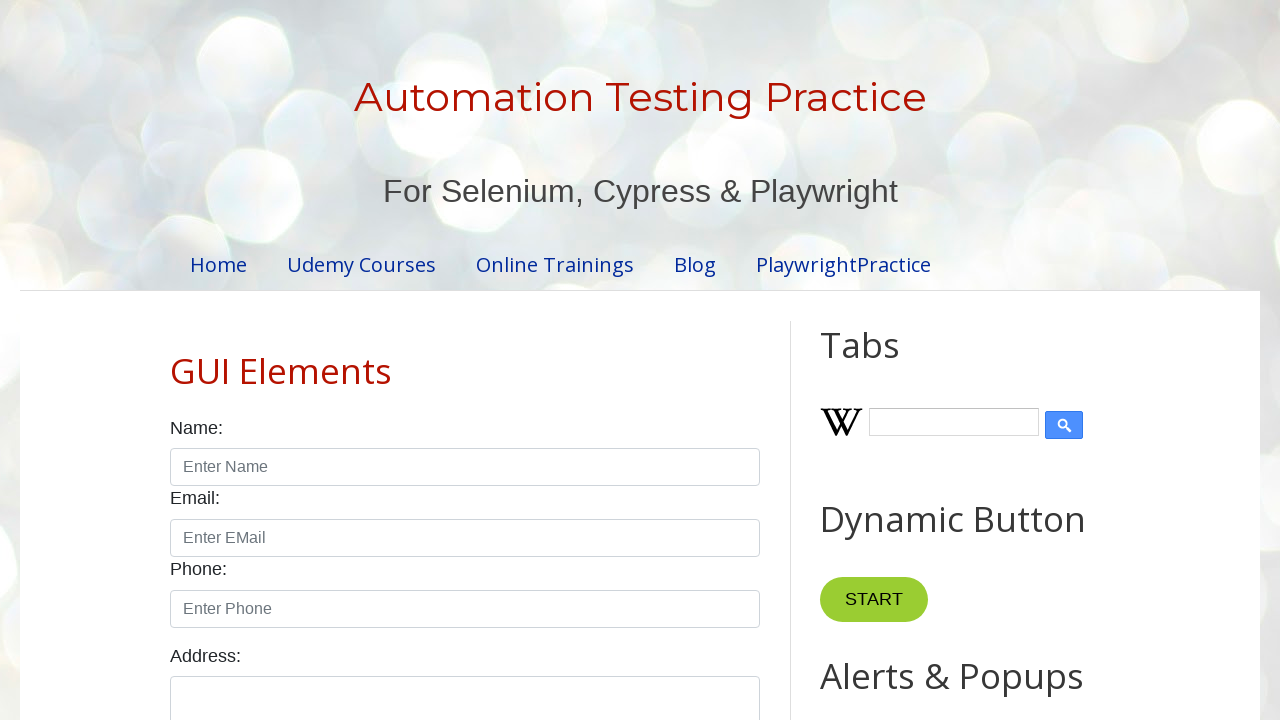

Navigated to test automation practice website
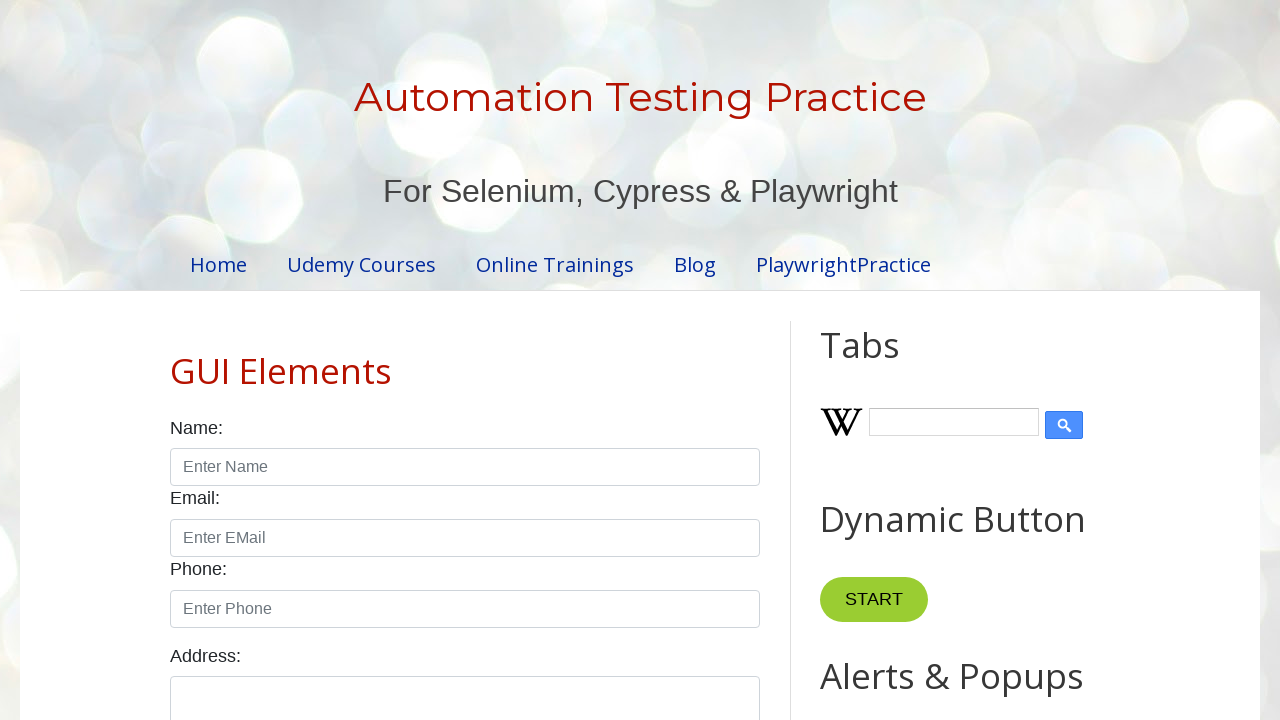

Located draggable element
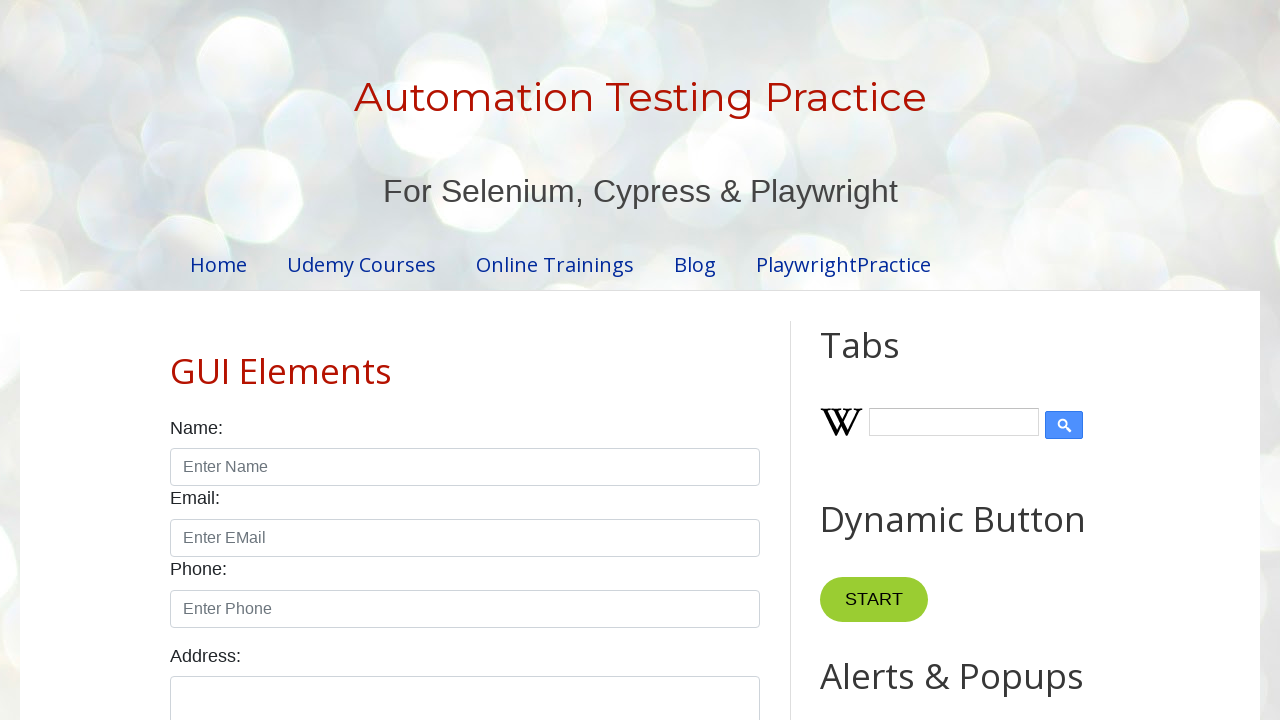

Located droppable target element
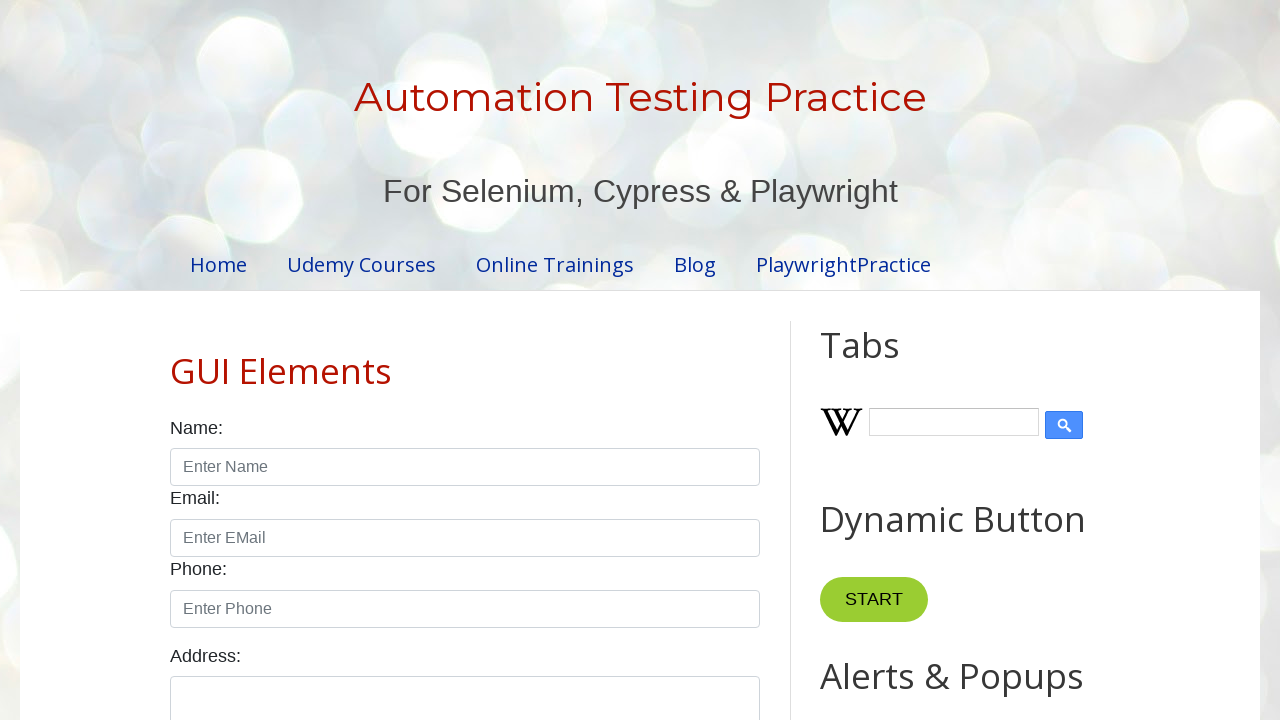

Dragged element and dropped it onto target area at (1015, 386)
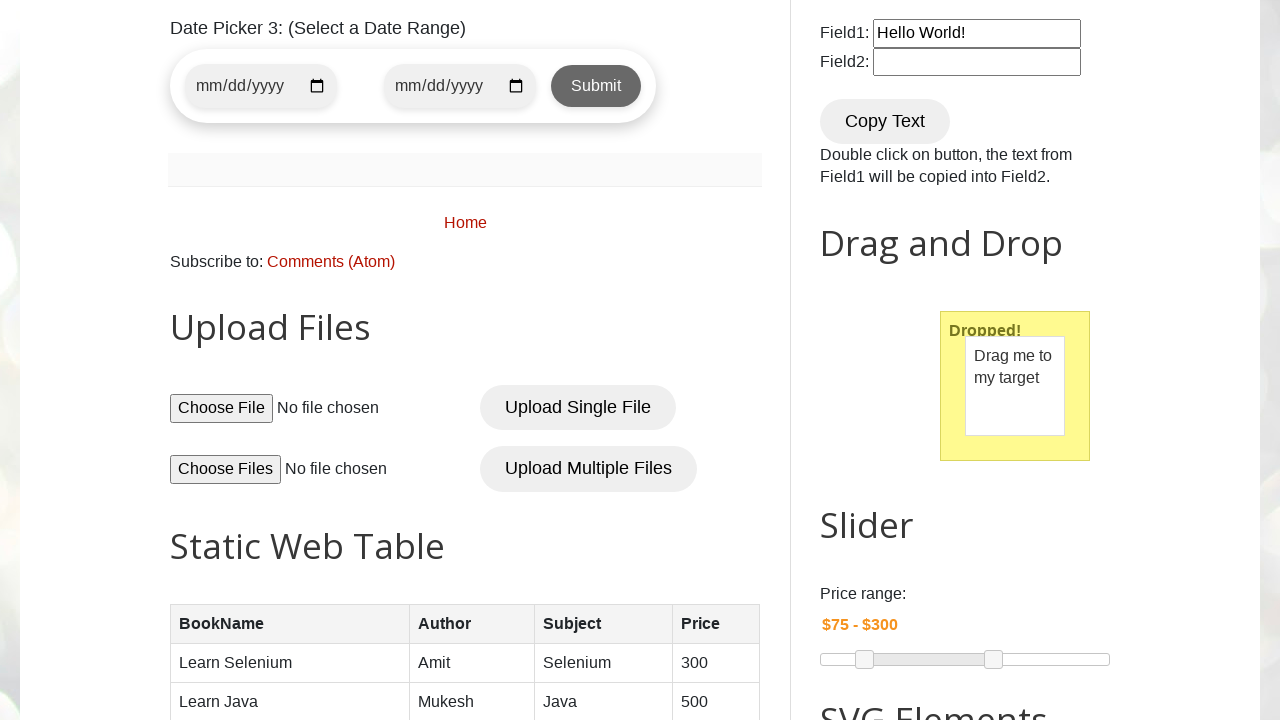

Waited 1 second to observe drag and drop result
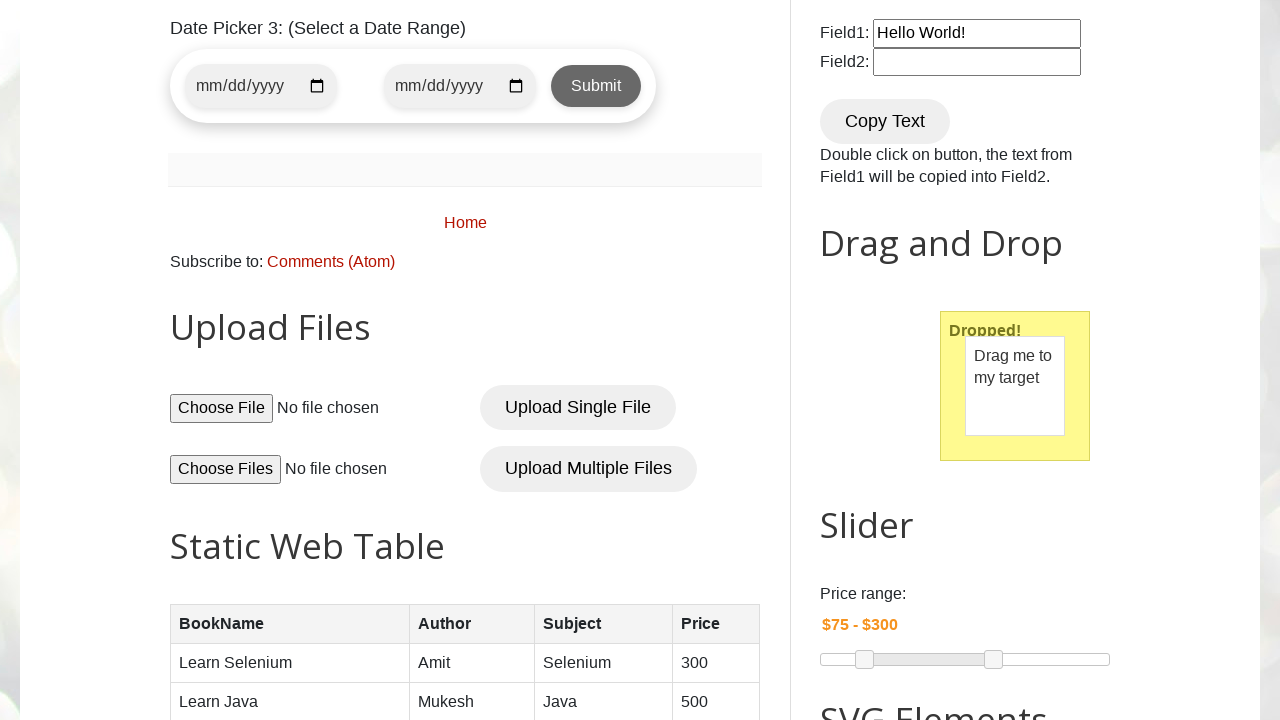

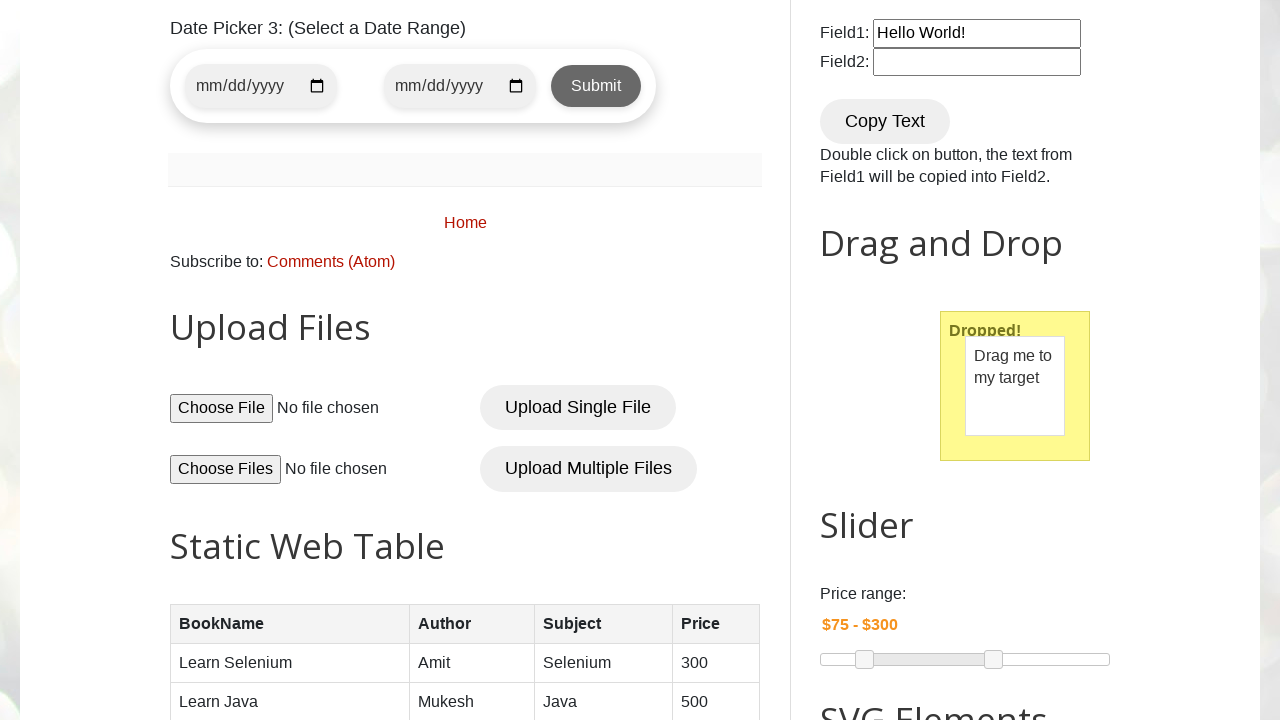